Tests calculator subtraction operation: 7 - 2 = 5

Starting URL: https://www.calculator.net/

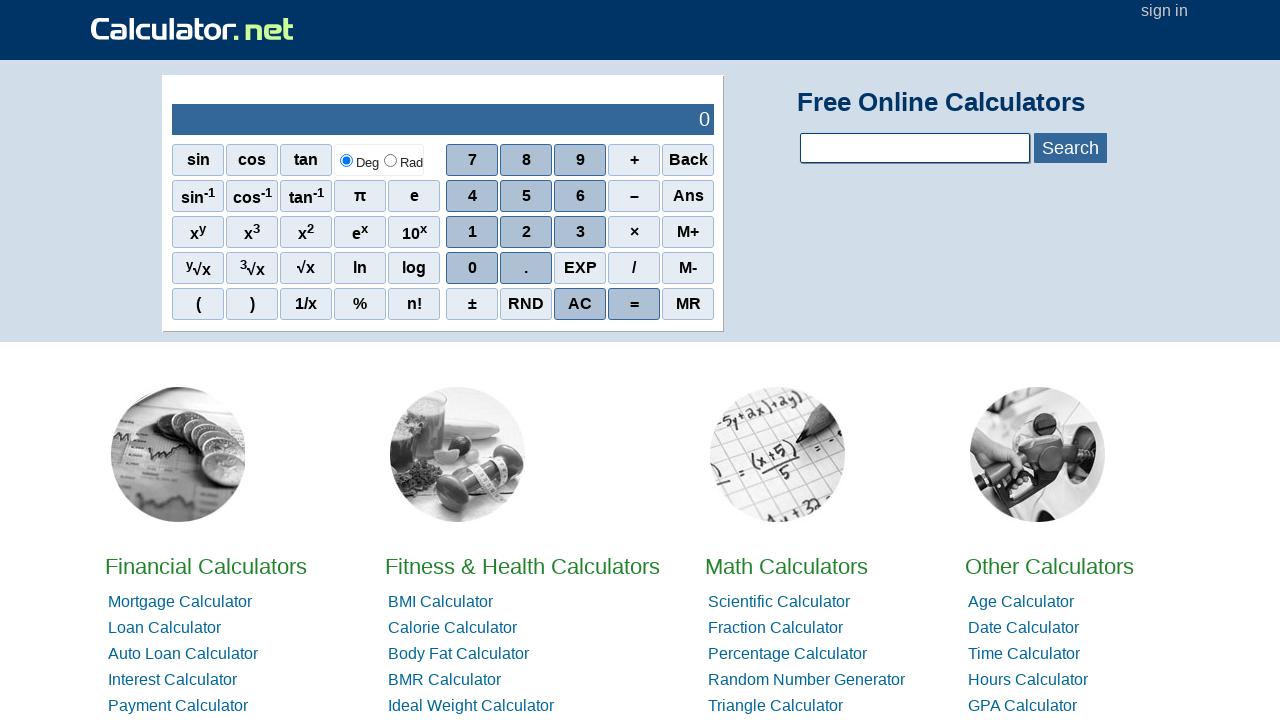

Clicked number 7 on calculator at (472, 160) on xpath=//span[@onclick='r(7)']
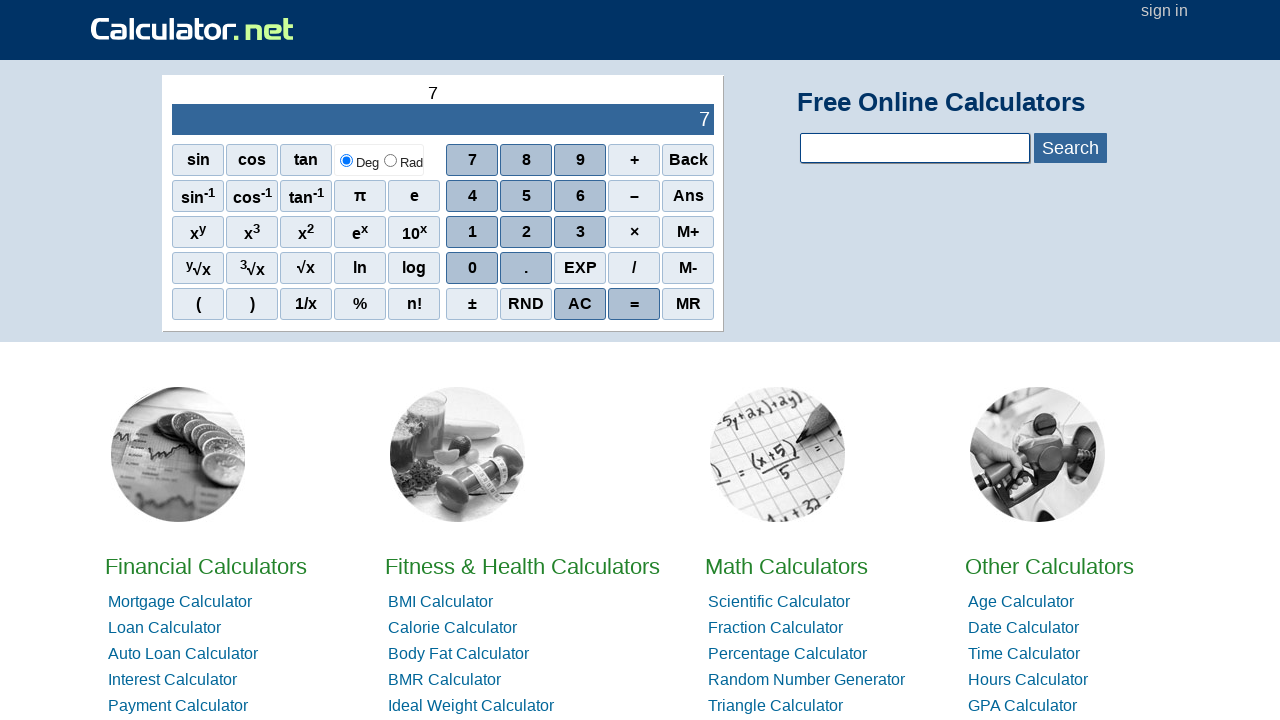

Clicked subtraction operator at (634, 196) on //span[@onclick="r('-')"]
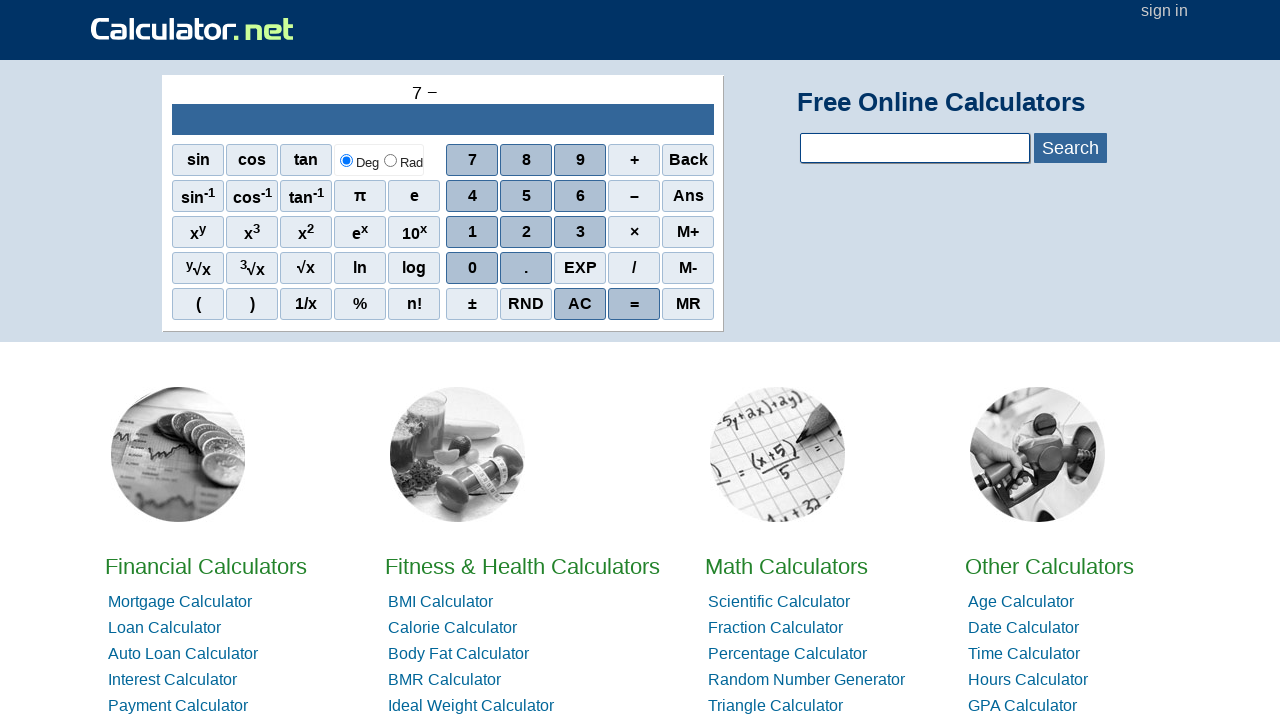

Clicked number 2 on calculator at (526, 232) on xpath=//span[@onclick='r(2)']
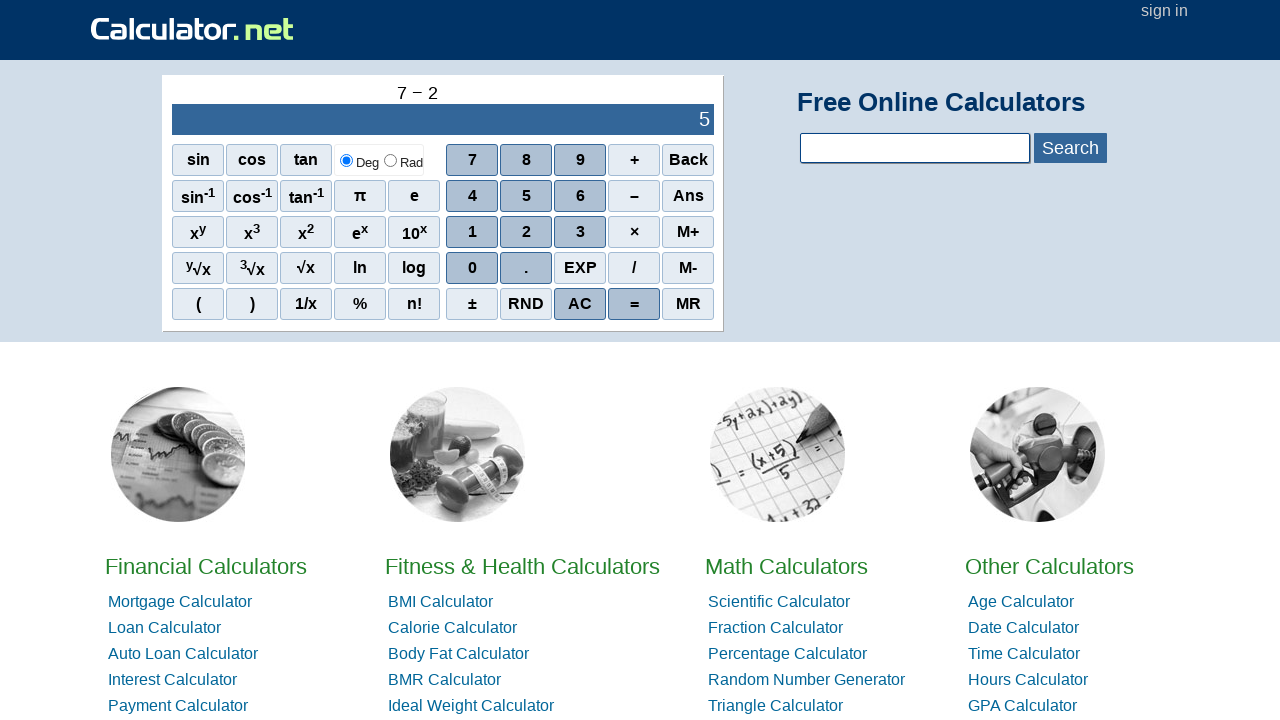

Clicked equals button at (634, 304) on //span[@onclick="r('=')"]
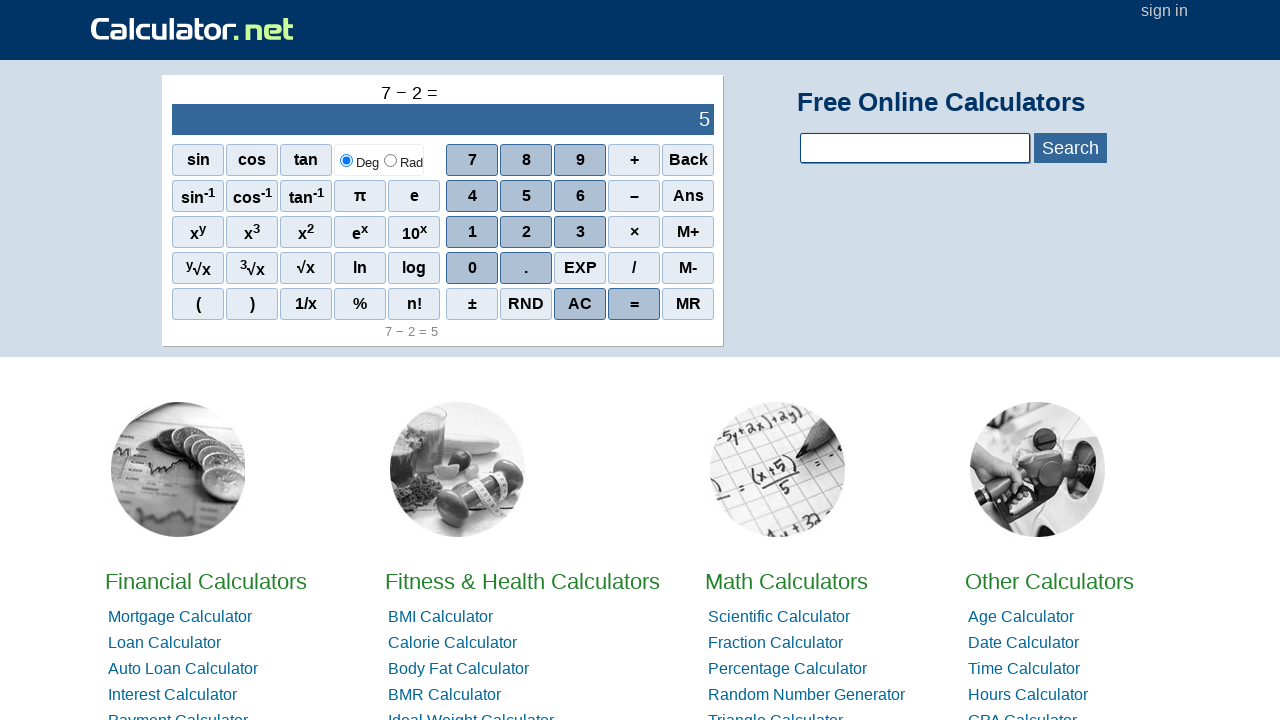

Verified subtraction result equals 5
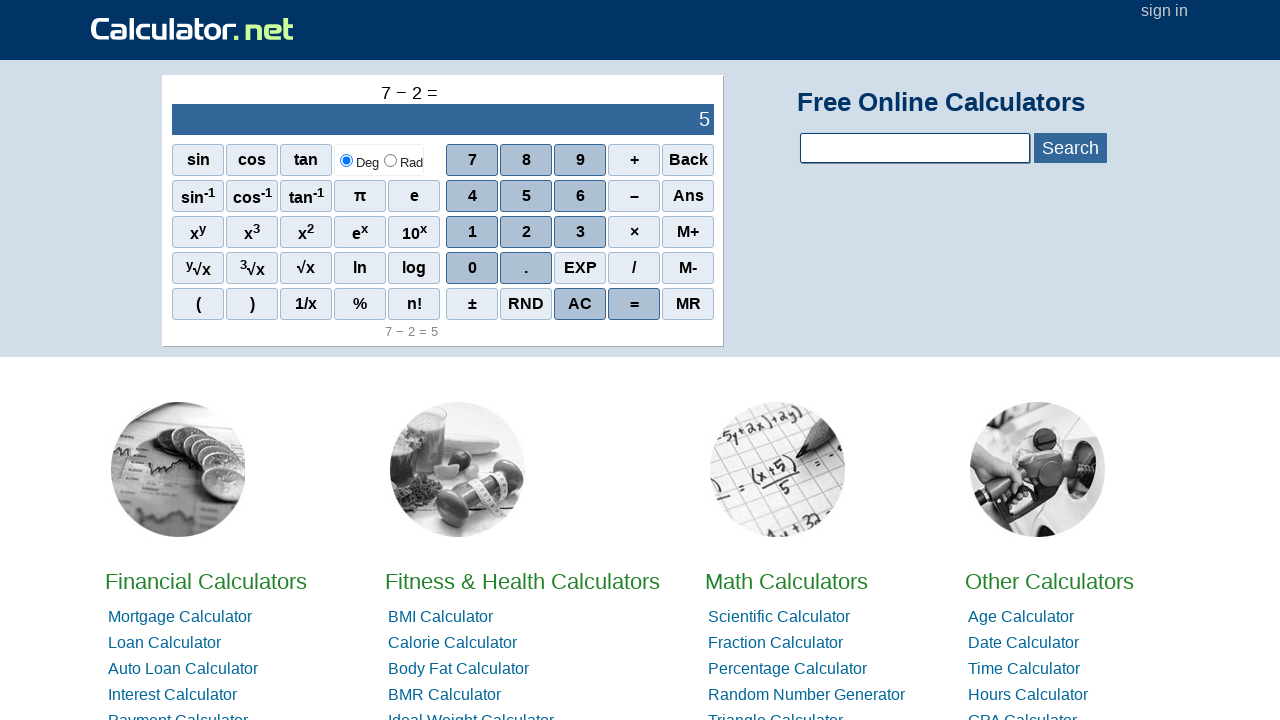

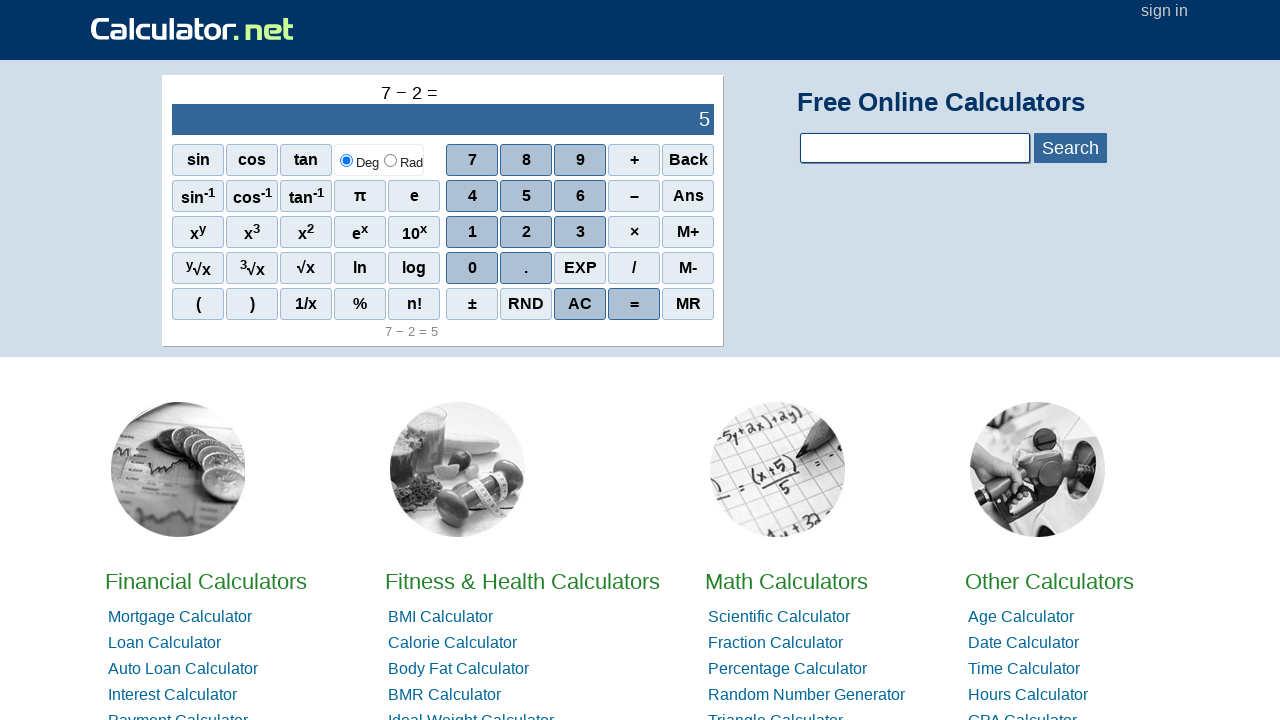